Navigates to duotech.io website and verifies that specific text content is present in the page source

Starting URL: https://www.duotech.io

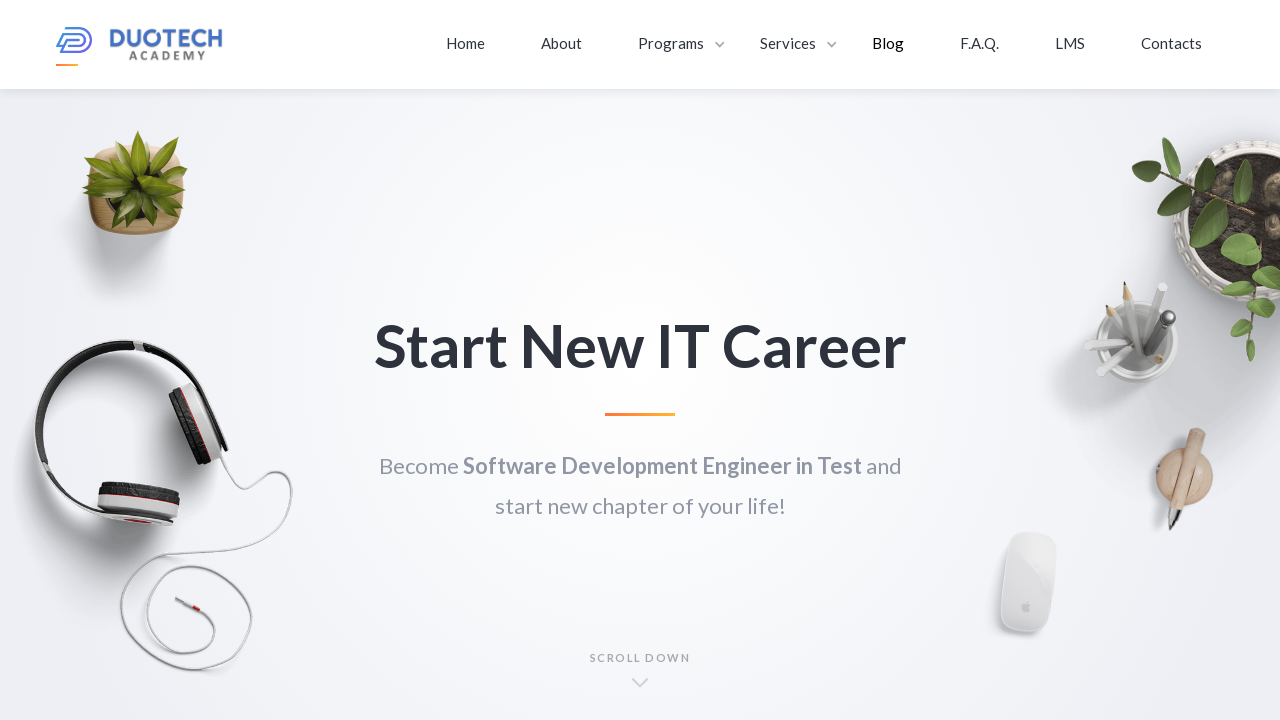

Navigated to https://www.duotech.io
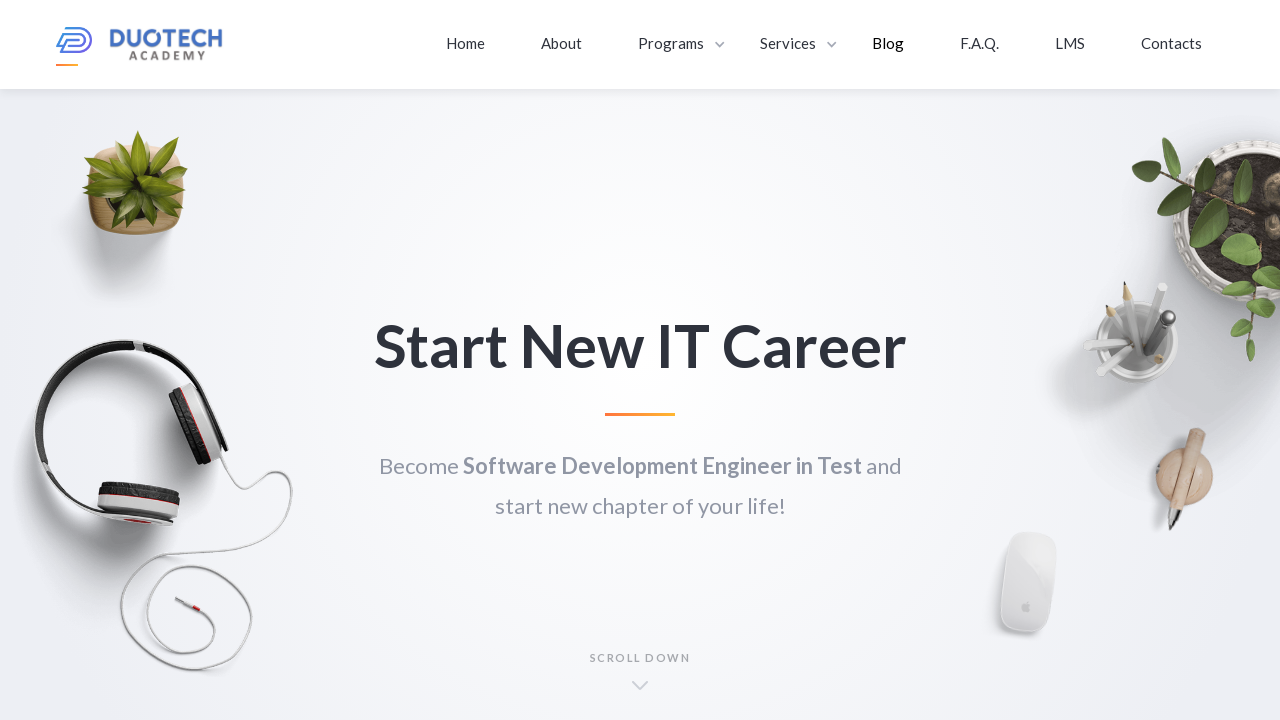

Retrieved page source content
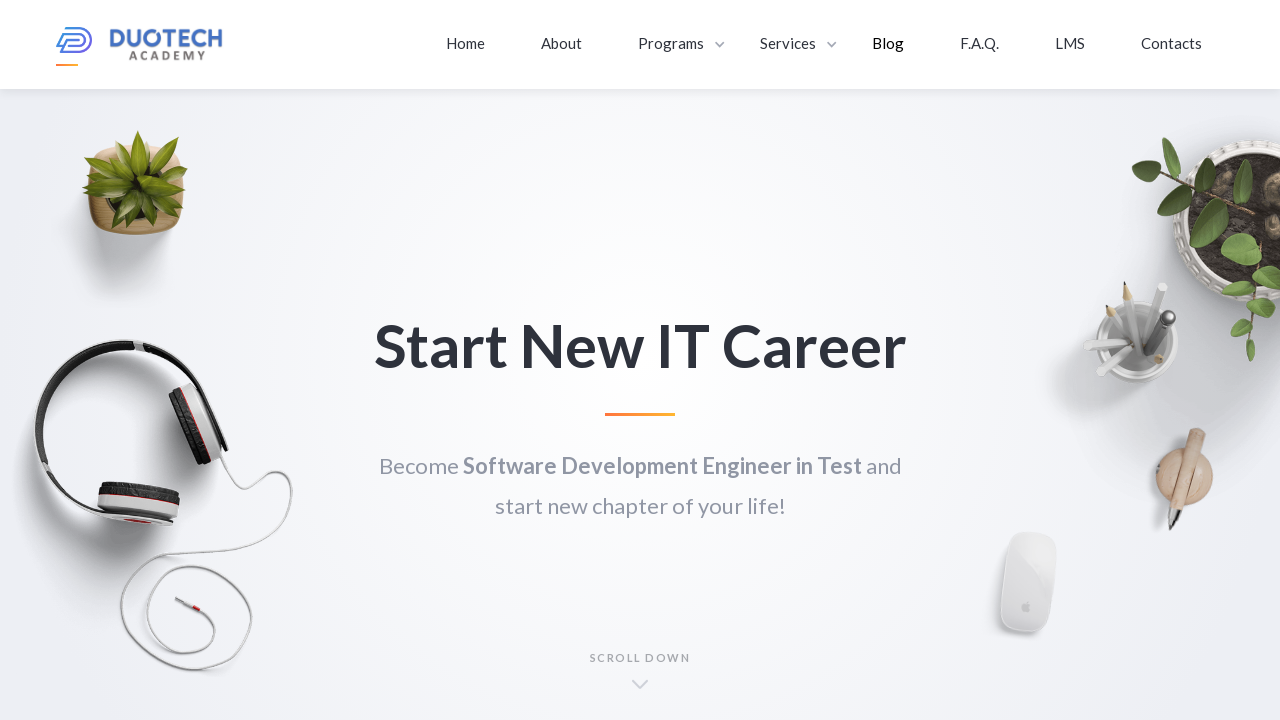

Verified that 'Start New IT' or 'Start New IT&nbsp;Career' text is present in page source
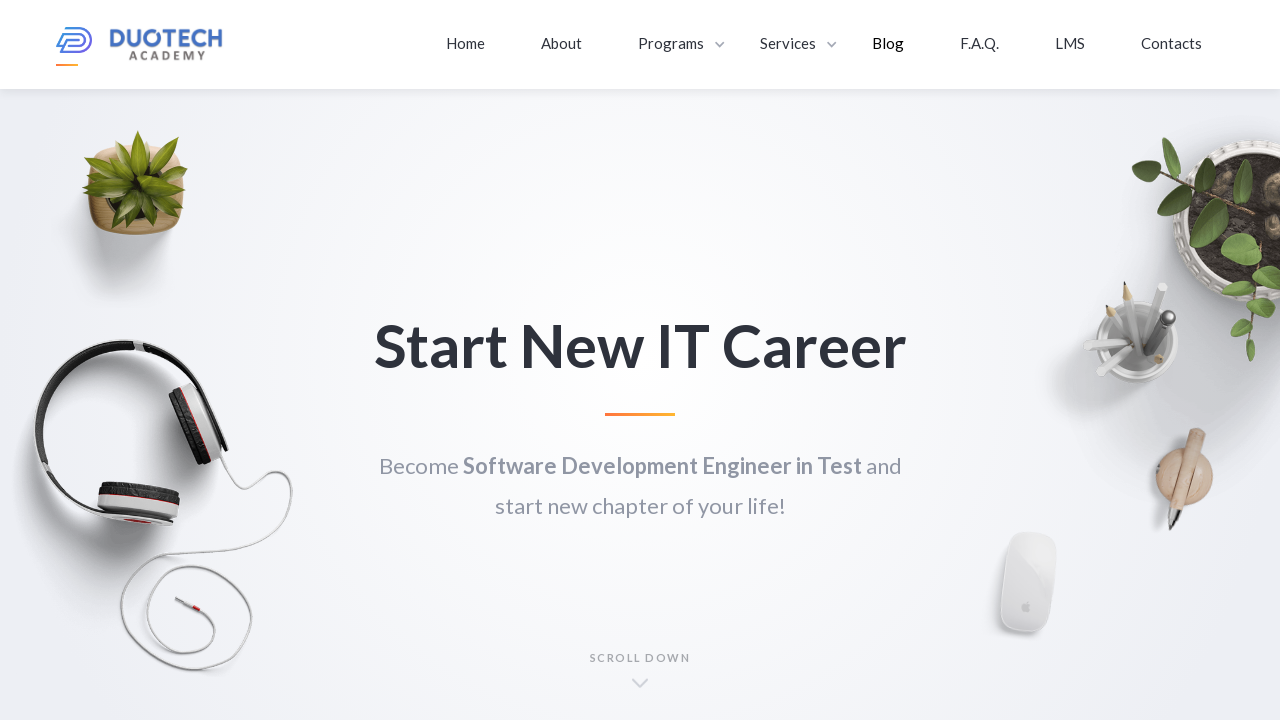

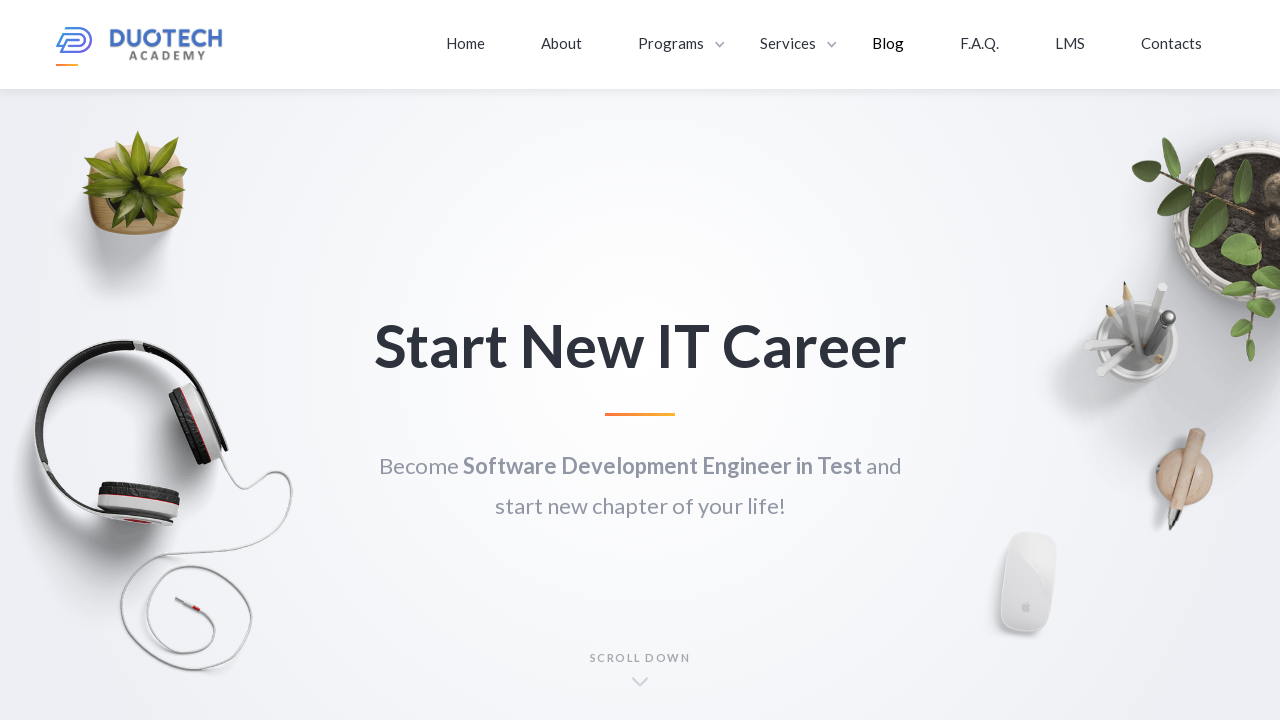